Tests copy-paste functionality on a registration form by entering a first name, selecting all text, then pasting it into the last name field using keyboard shortcuts.

Starting URL: https://grotechminds.com/registration/

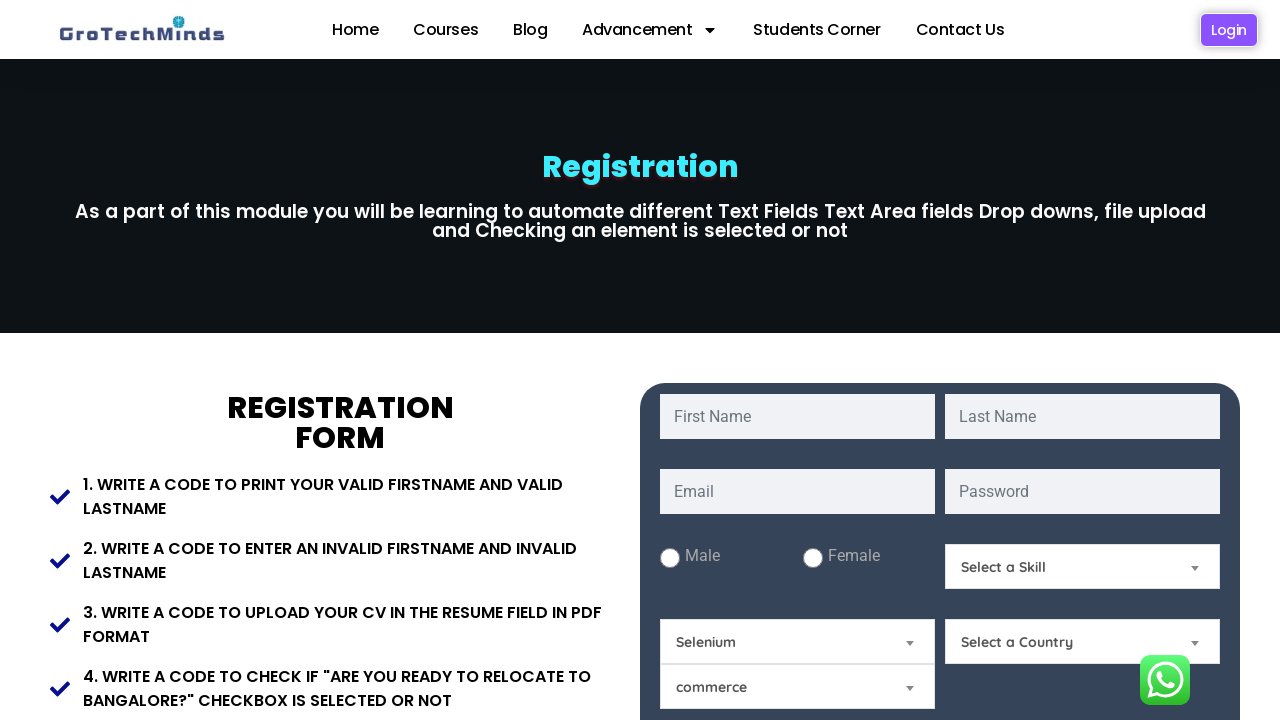

Filled first name field with 'soniya' on #fname
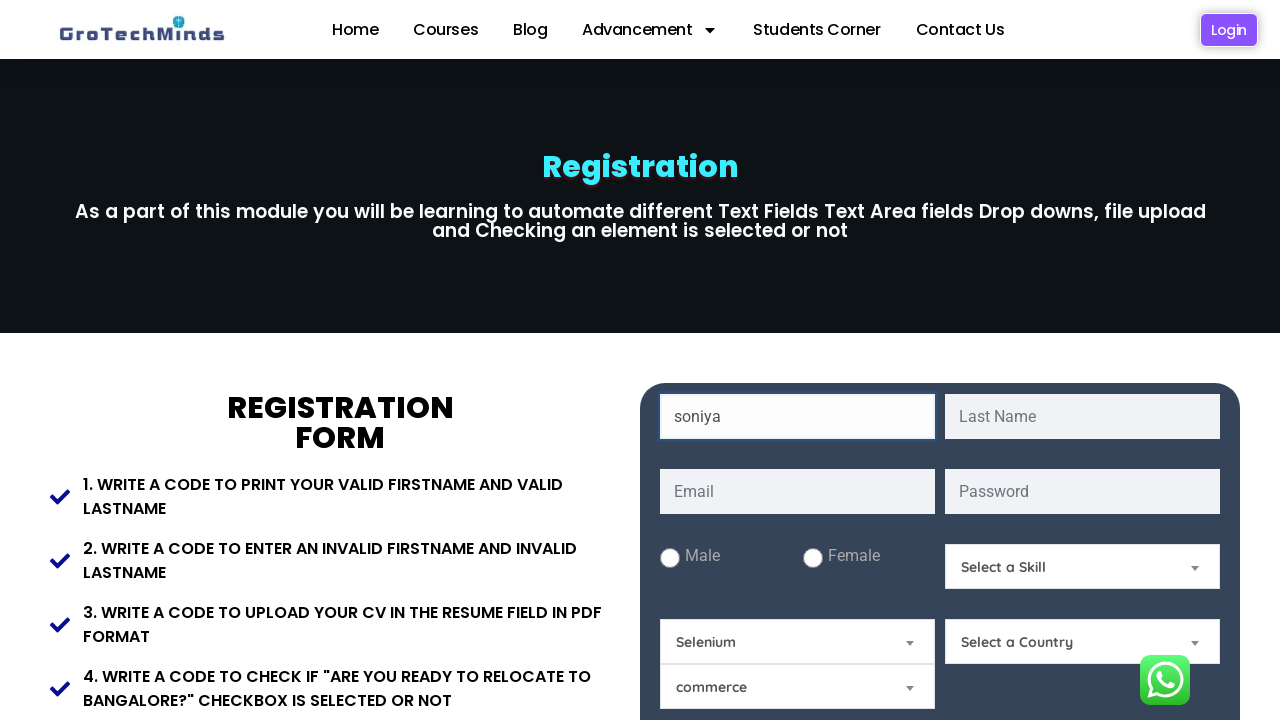

Clicked on first name field to focus at (798, 416) on #fname
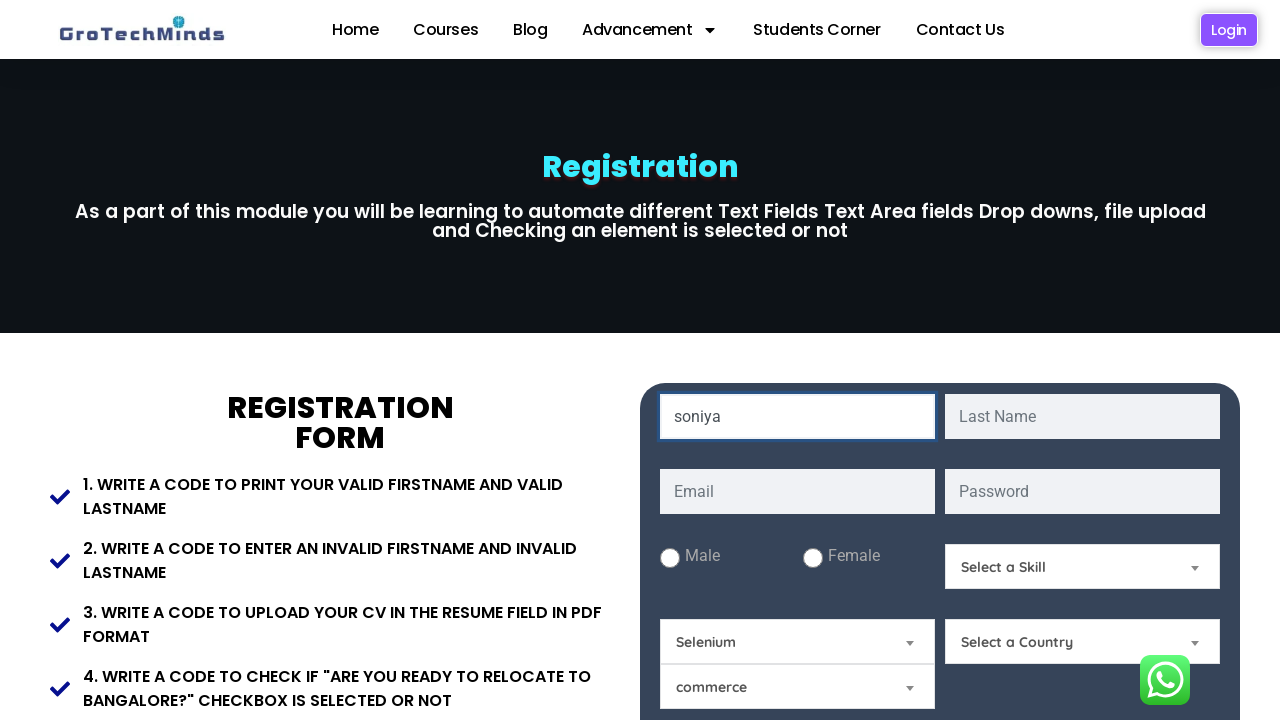

Selected all text in first name field using Meta+A
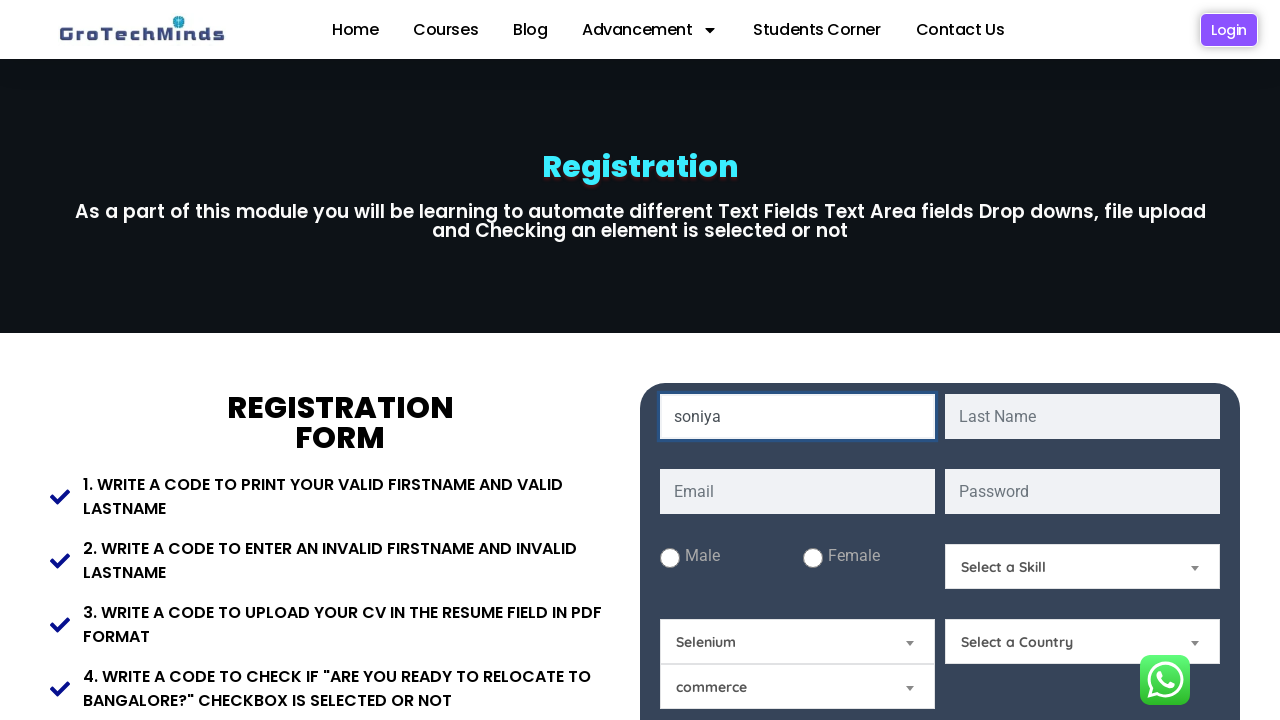

Clicked on last name field to focus at (1082, 416) on #lname
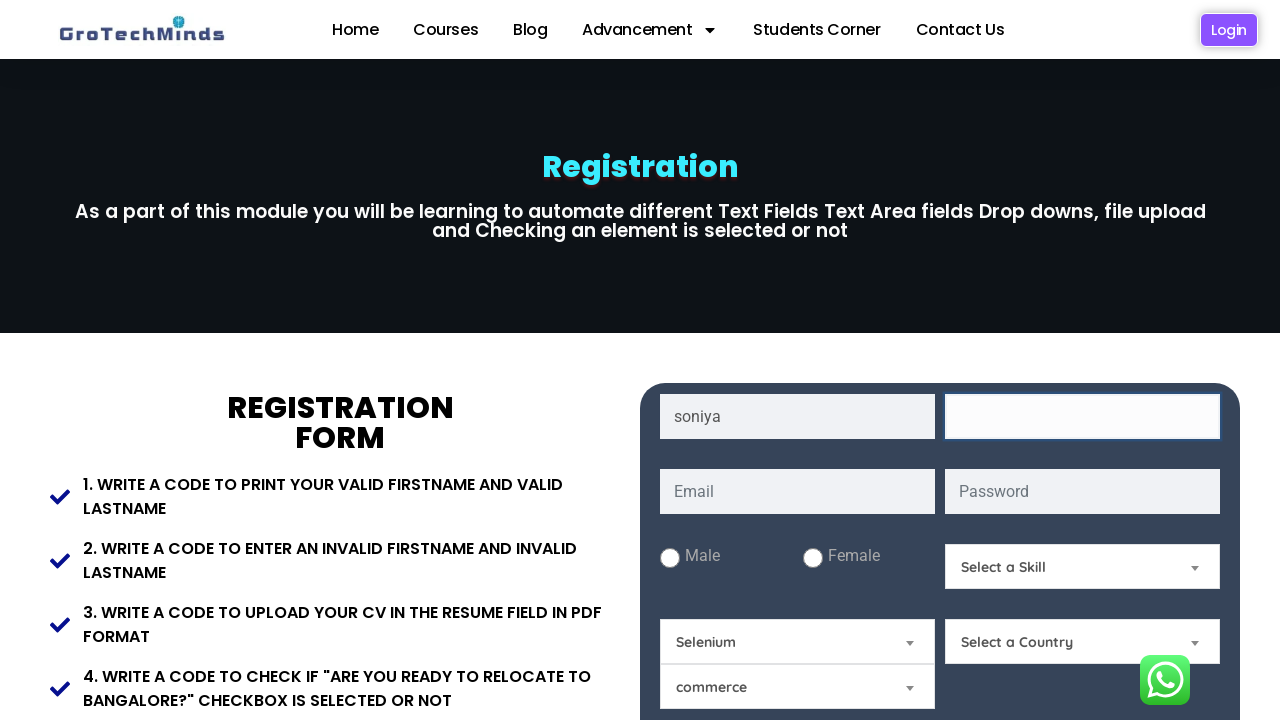

Pasted text into last name field using Meta+V
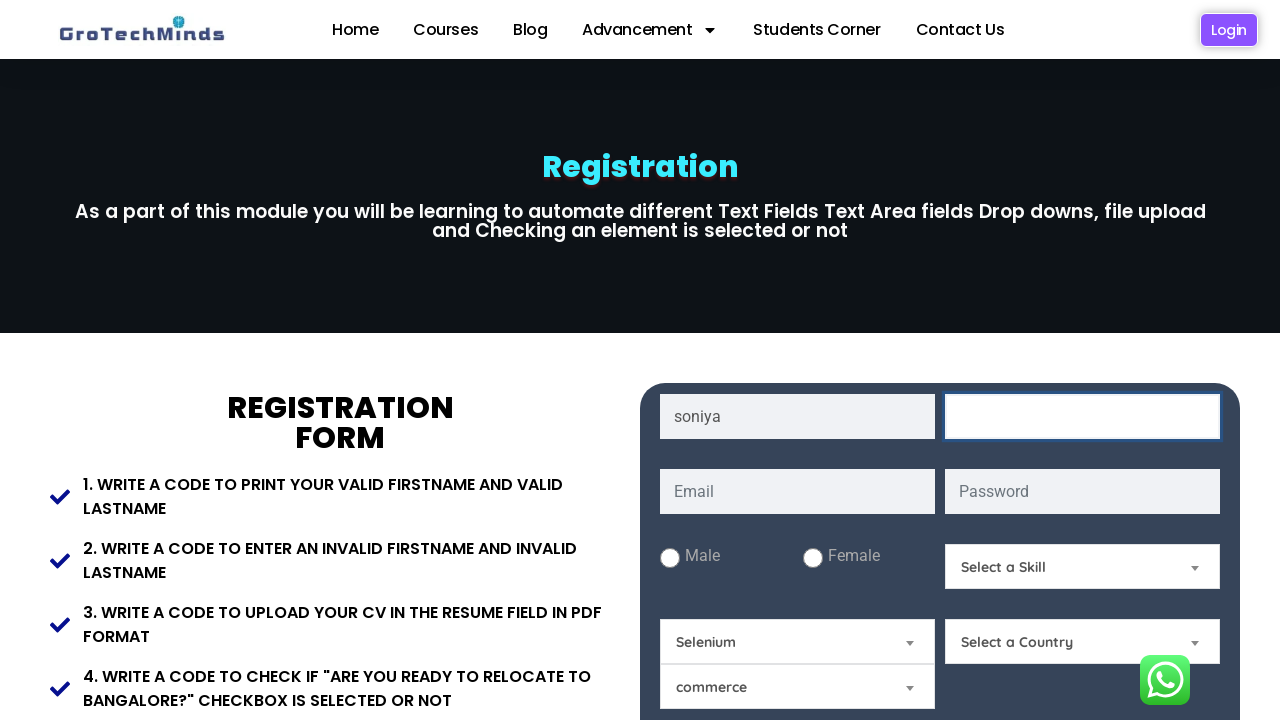

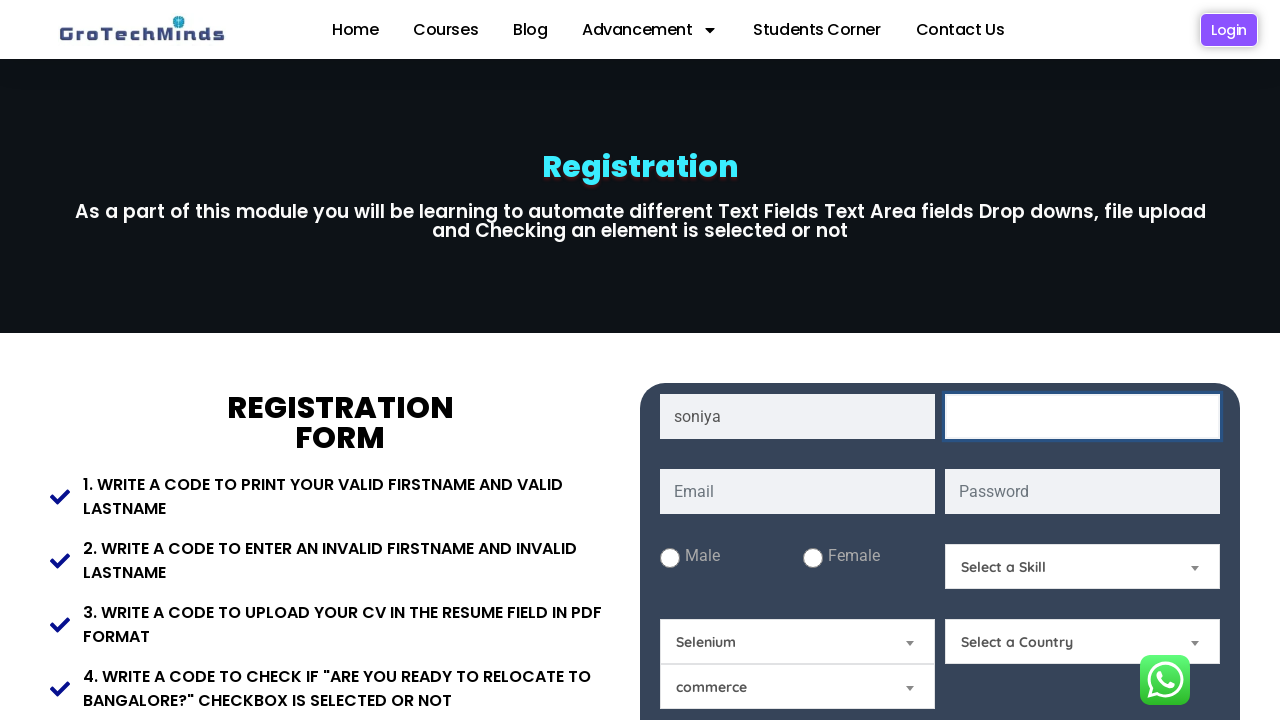